Tests right-click context menu functionality by right-clicking on an element, hovering over "More" option to reveal submenu, clicking "Sub 1", and accepting the resulting alert dialog.

Starting URL: https://www.jqueryscript.net/demo/Simple-jQuery-Right-Click-Context-Menu-Plugin/demo/

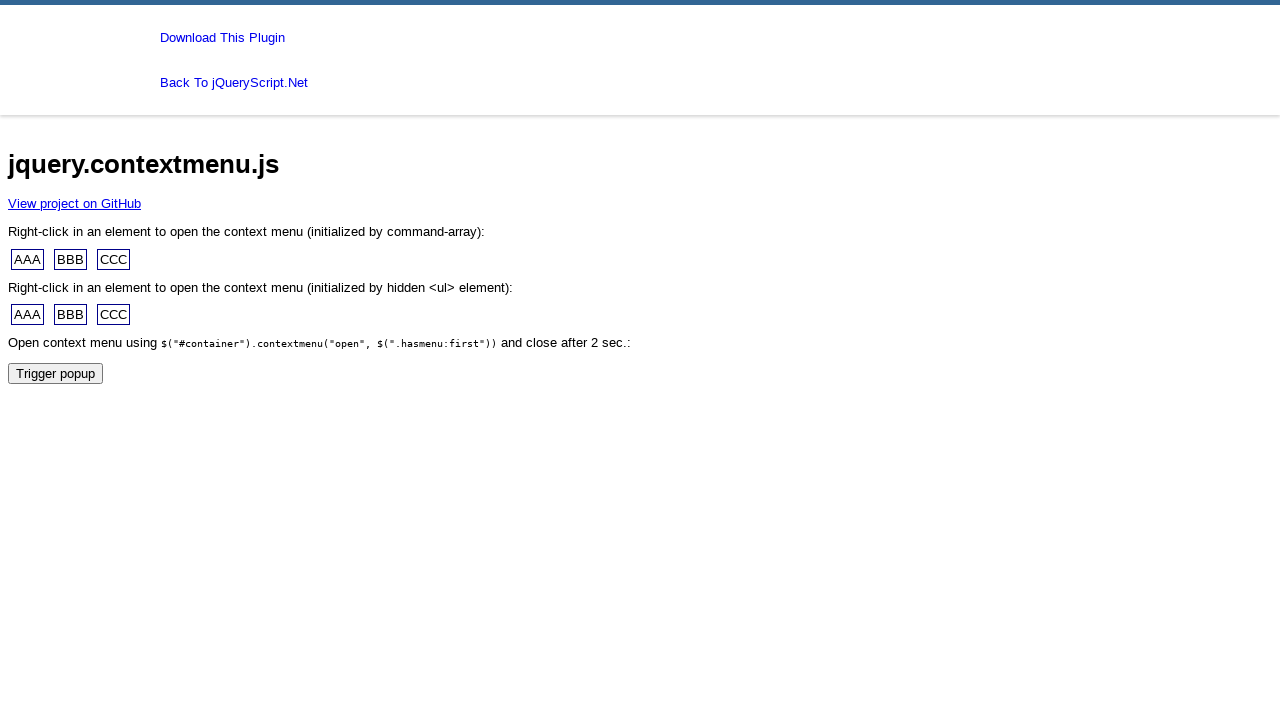

Set up dialog handler to accept alerts
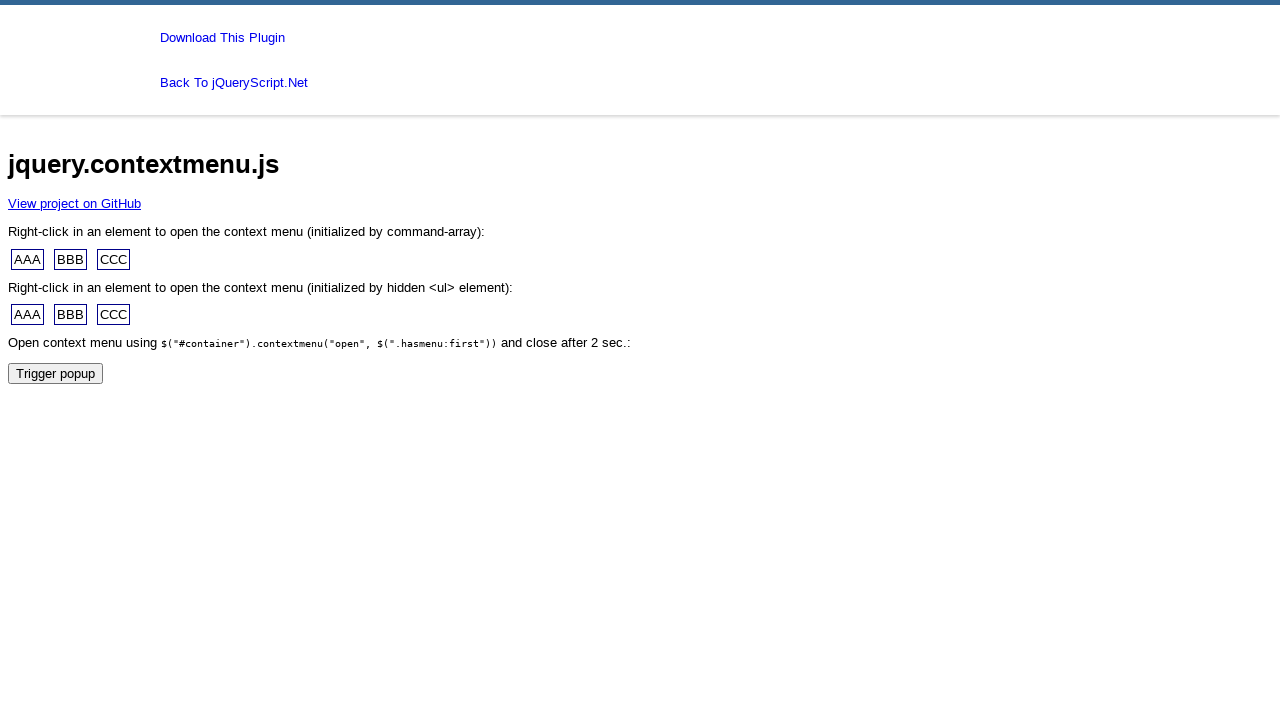

Right-clicked on element to open context menu at (28, 259) on //body/div[2]/span[1]
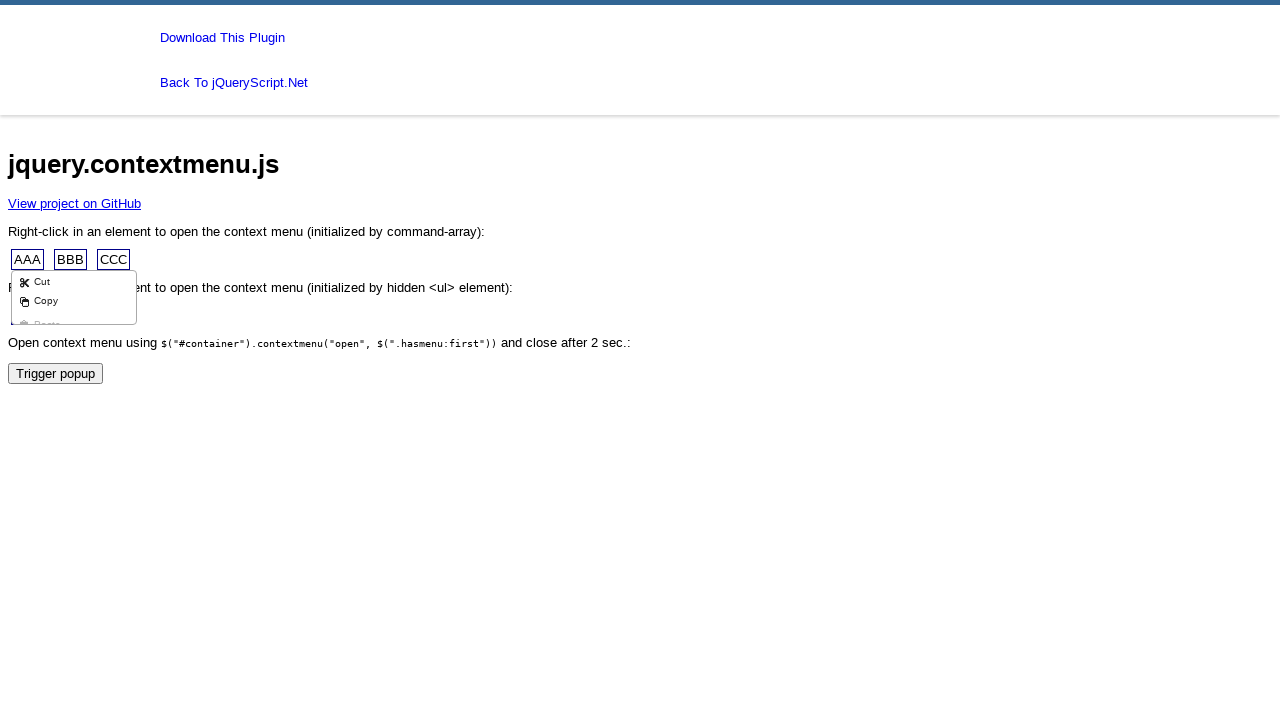

Context menu appeared with 'More' option visible
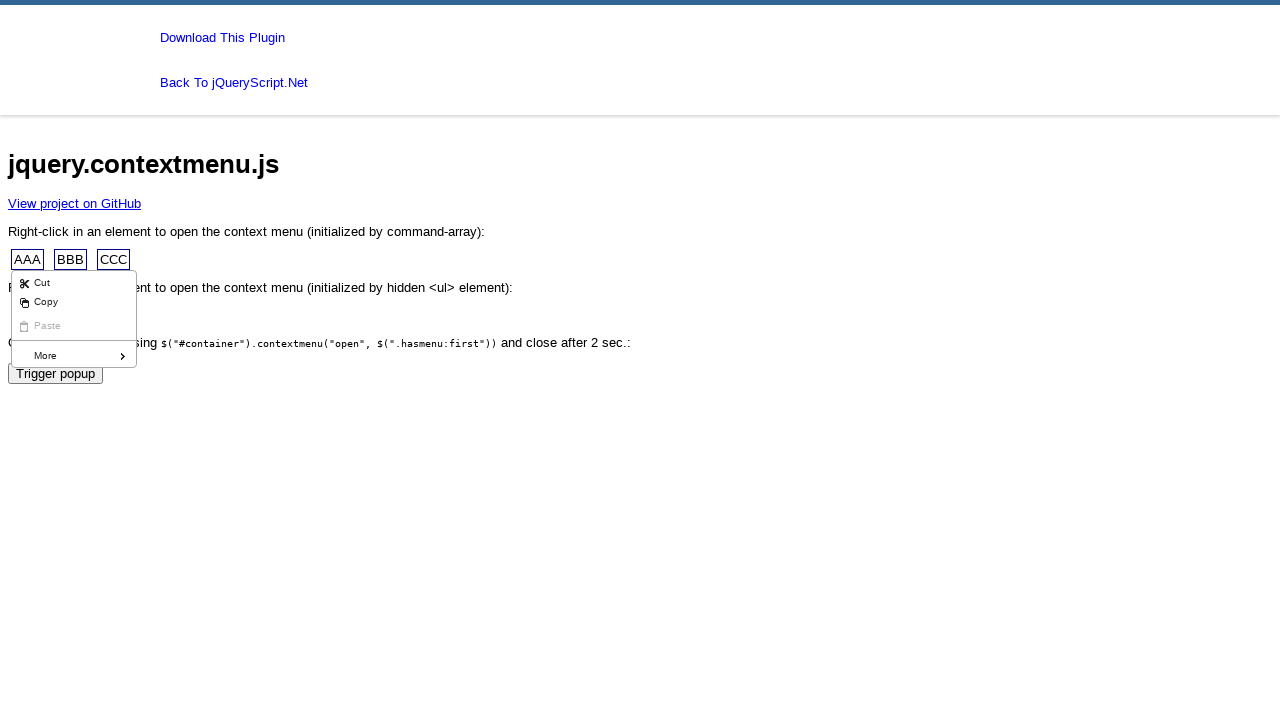

Hovered over 'More' option to reveal submenu at (74, 356) on xpath=//a[contains(.,'More')]
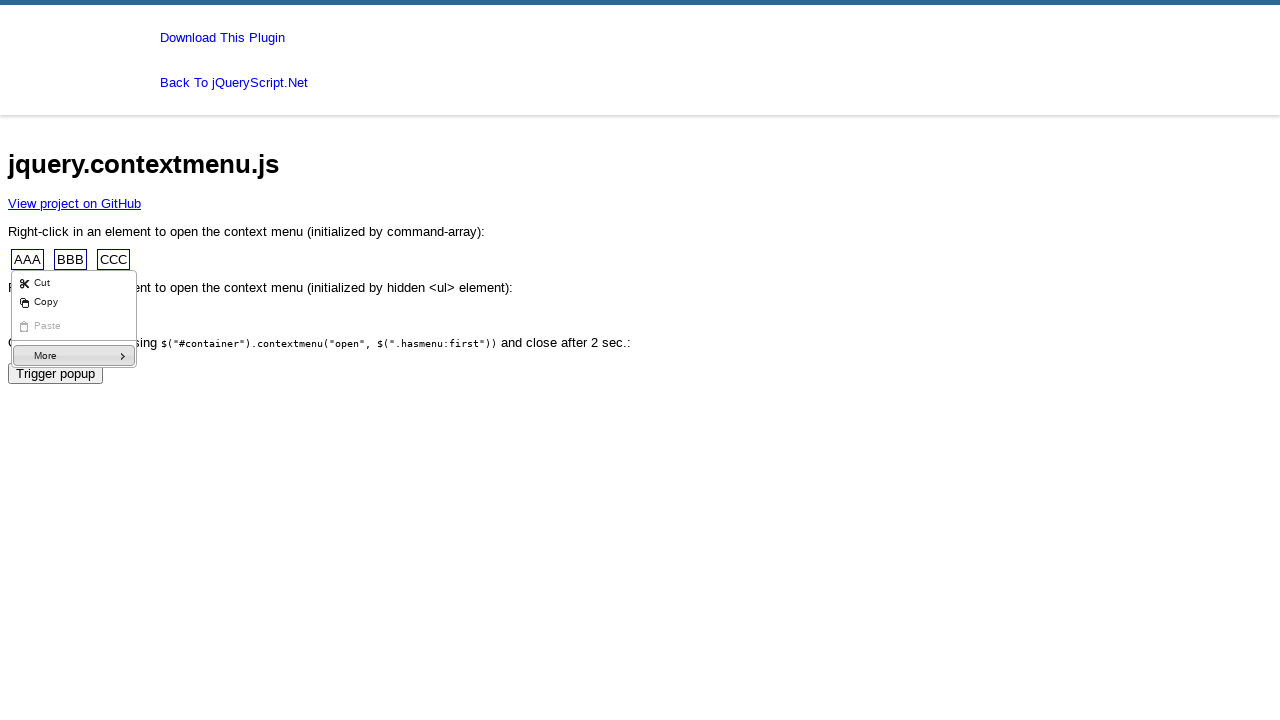

Submenu appeared with 'Sub 1' option visible
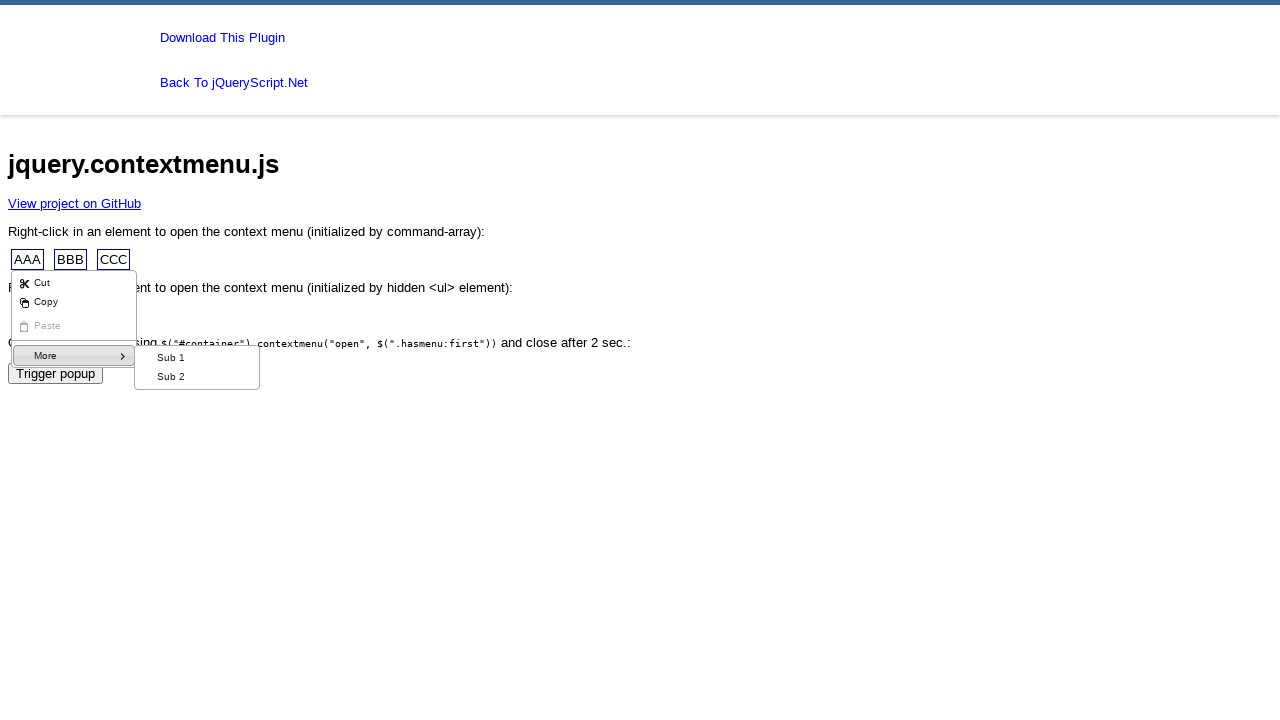

Clicked on 'Sub 1' option in the submenu at (197, 358) on xpath=//a[contains(.,'Sub 1')]
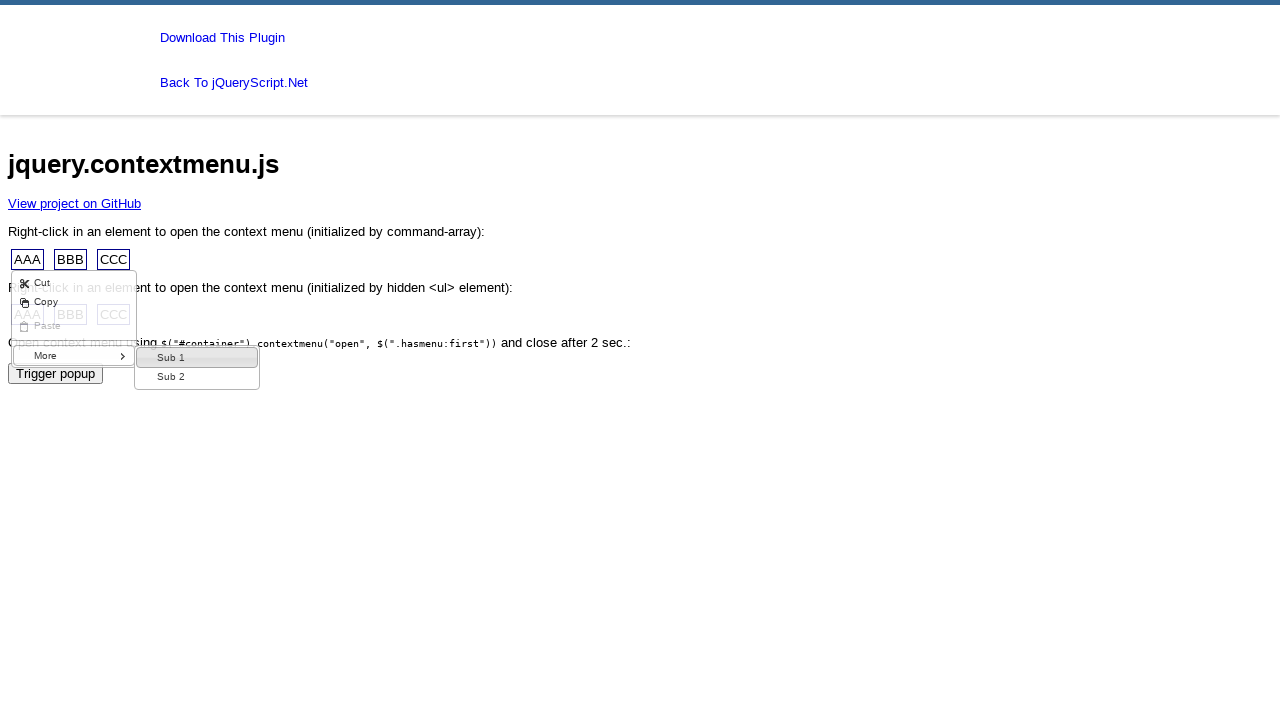

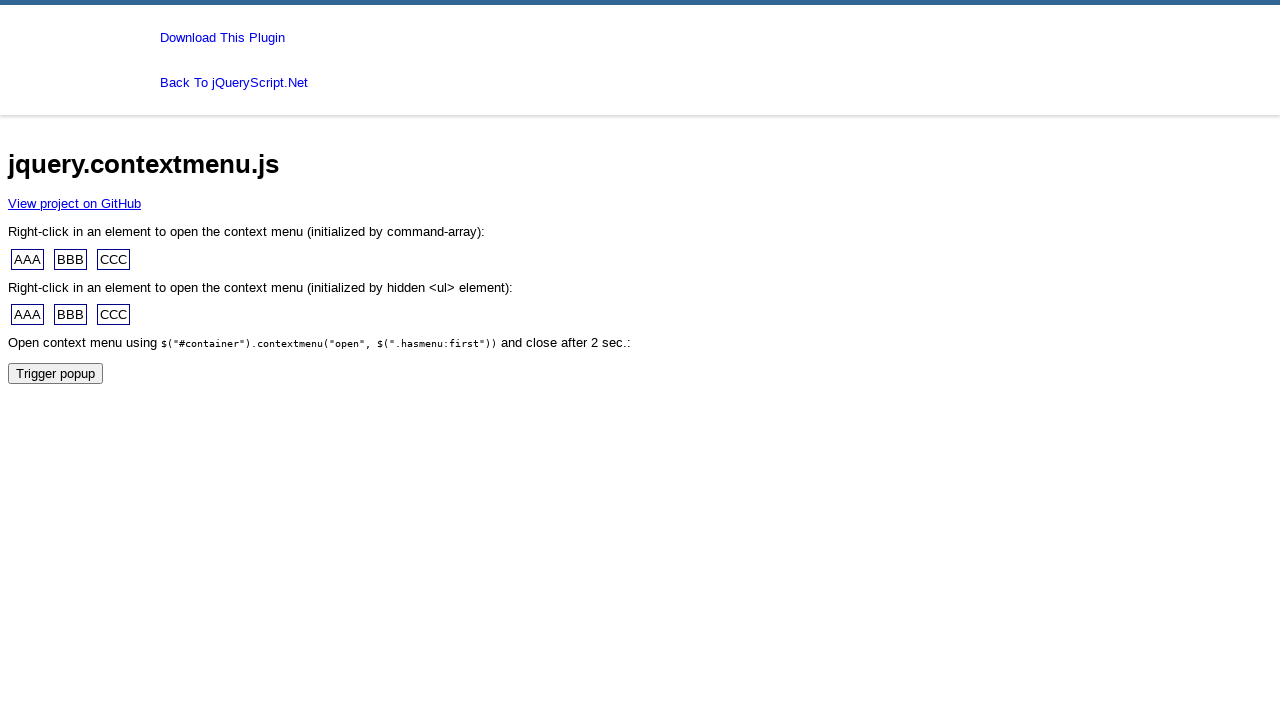